Tests dropdown menu functionality by navigating to a demo site and interacting with a select dropdown to verify all options are present

Starting URL: https://www.globalsqa.com/demo-site/select-dropdown-menu/

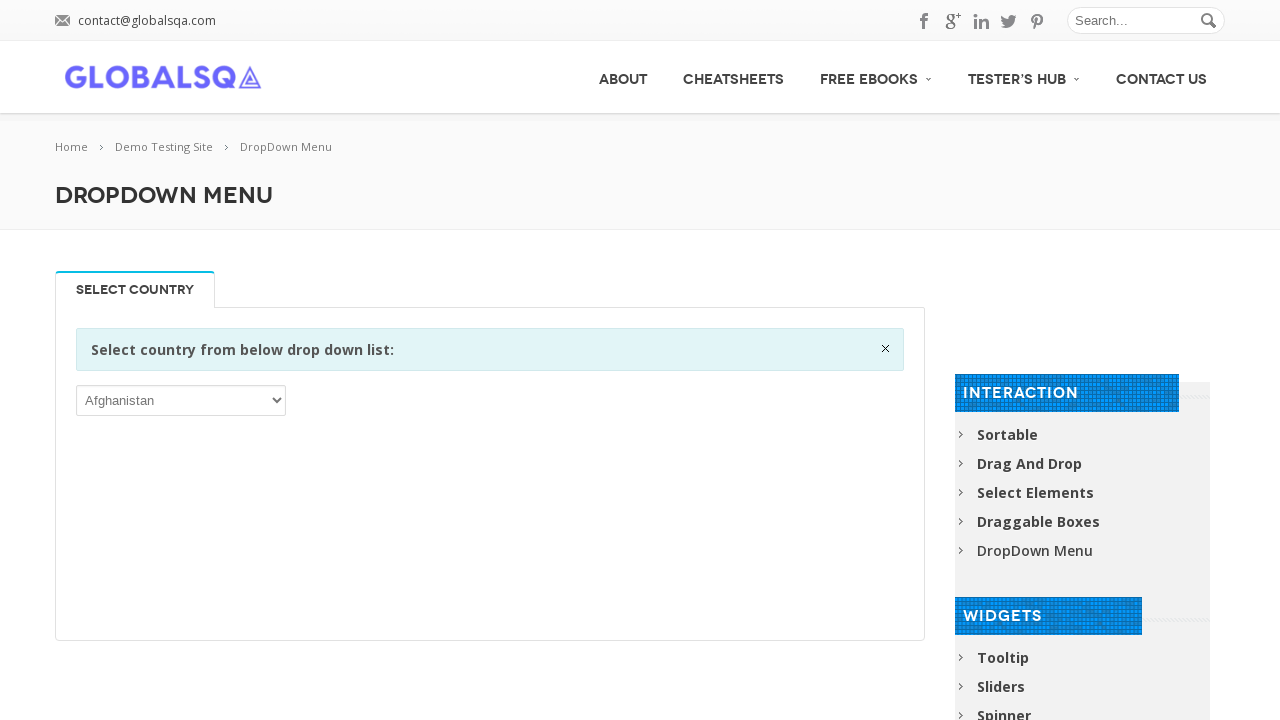

Waited for dropdown selector to be visible
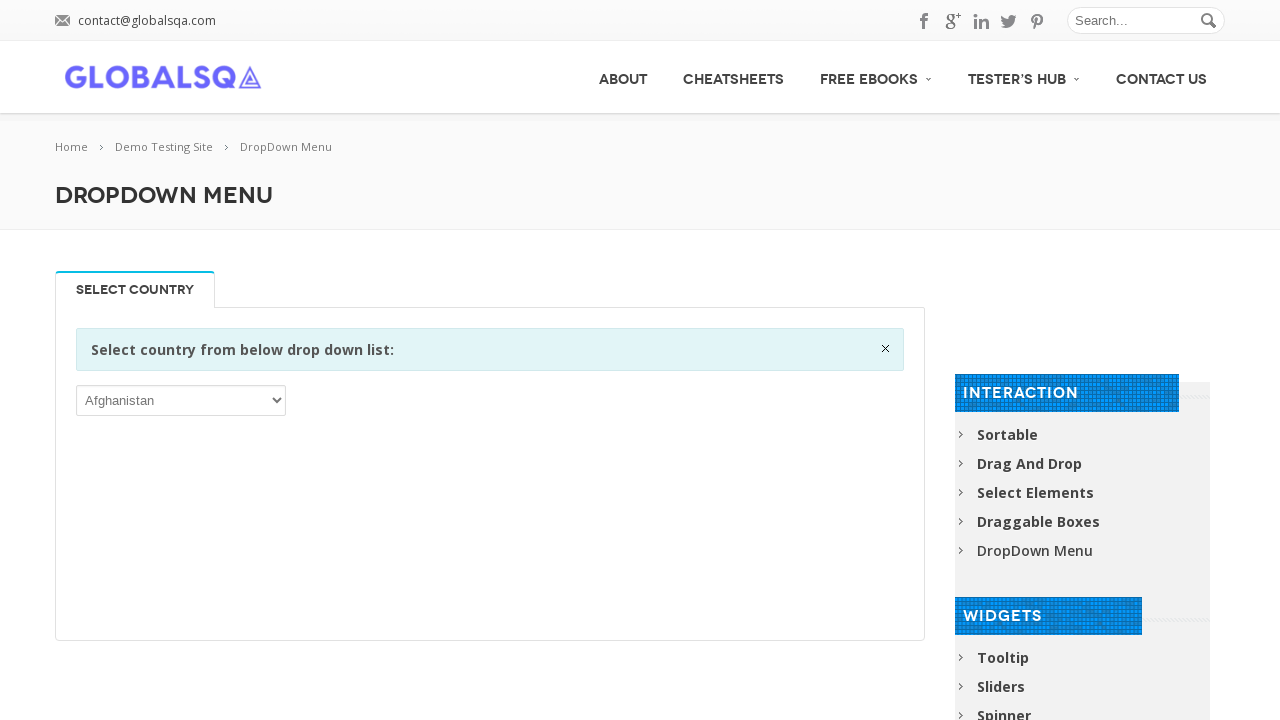

Located the dropdown element
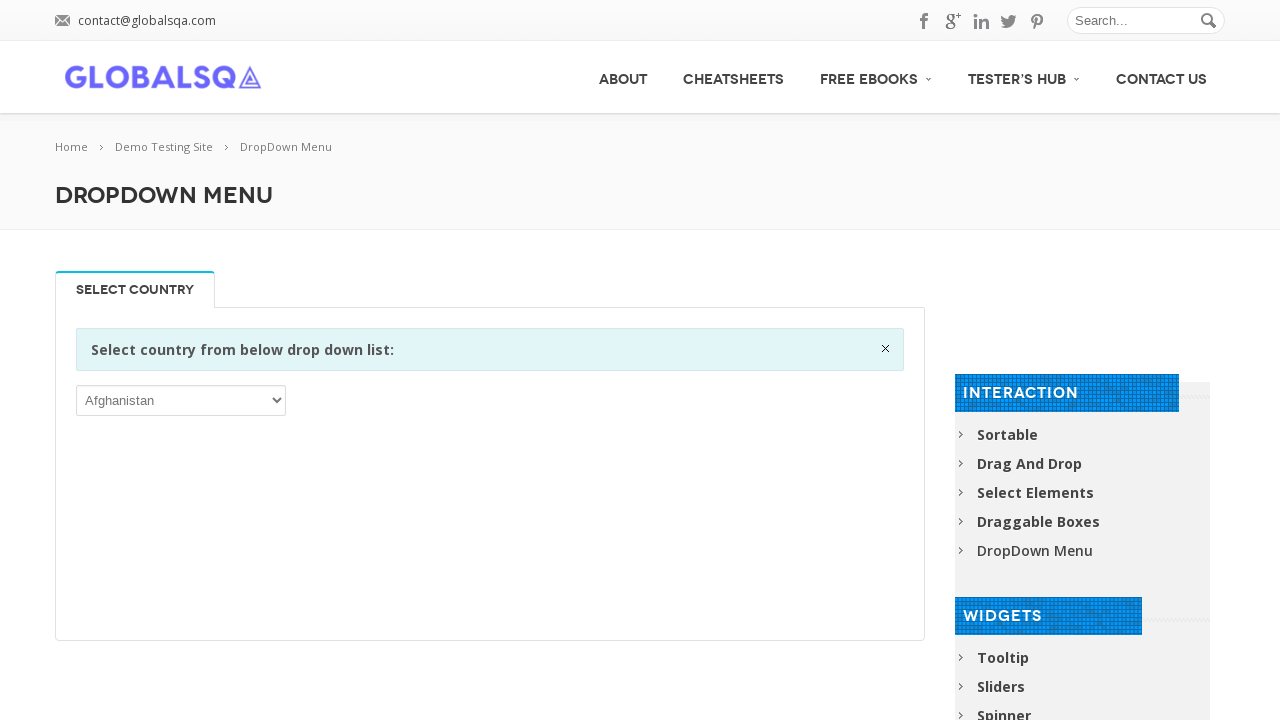

Clicked on the dropdown to open it at (181, 400) on xpath=//div[@class='single_tab_div resp-tab-content resp-tab-content-active']//p
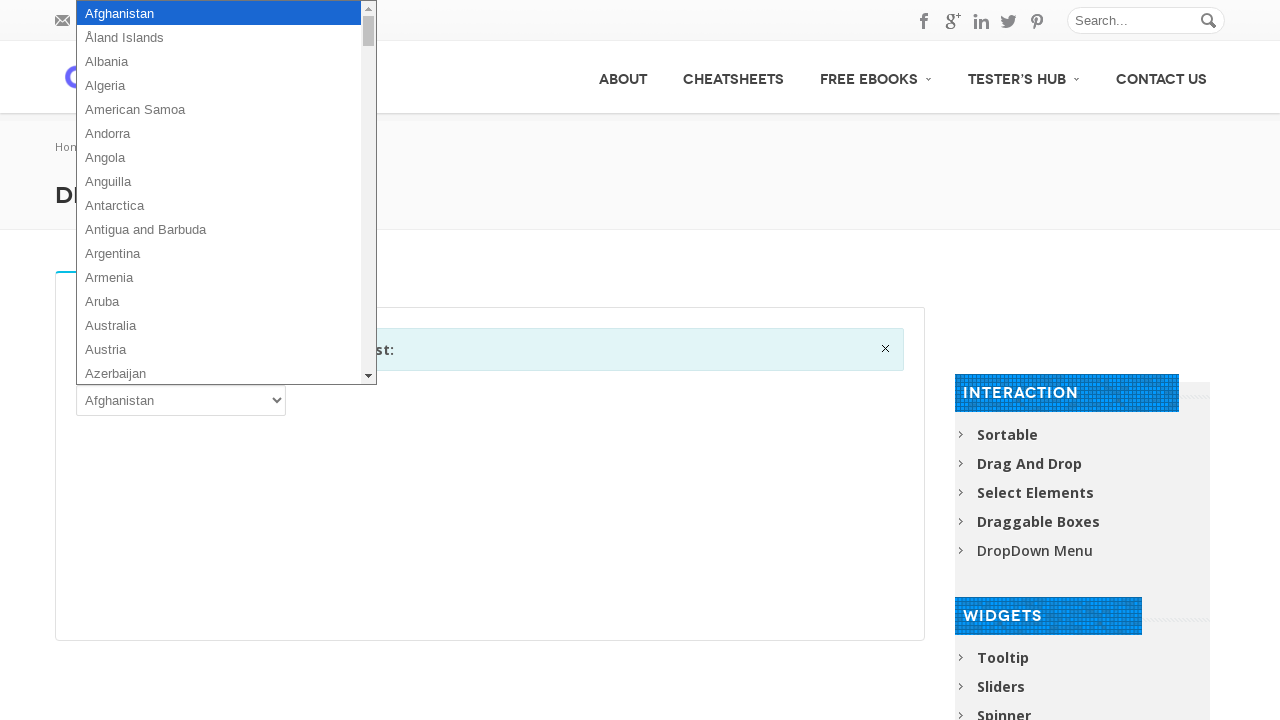

Verified dropdown is visible and interactive
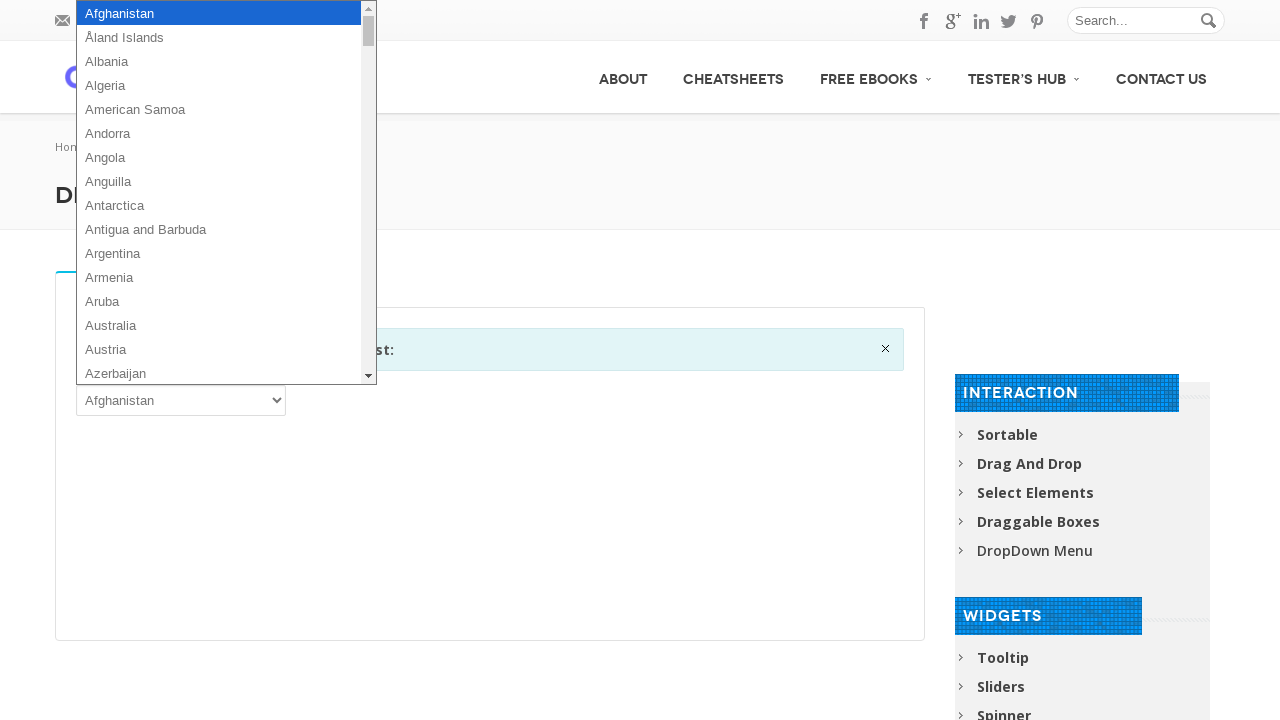

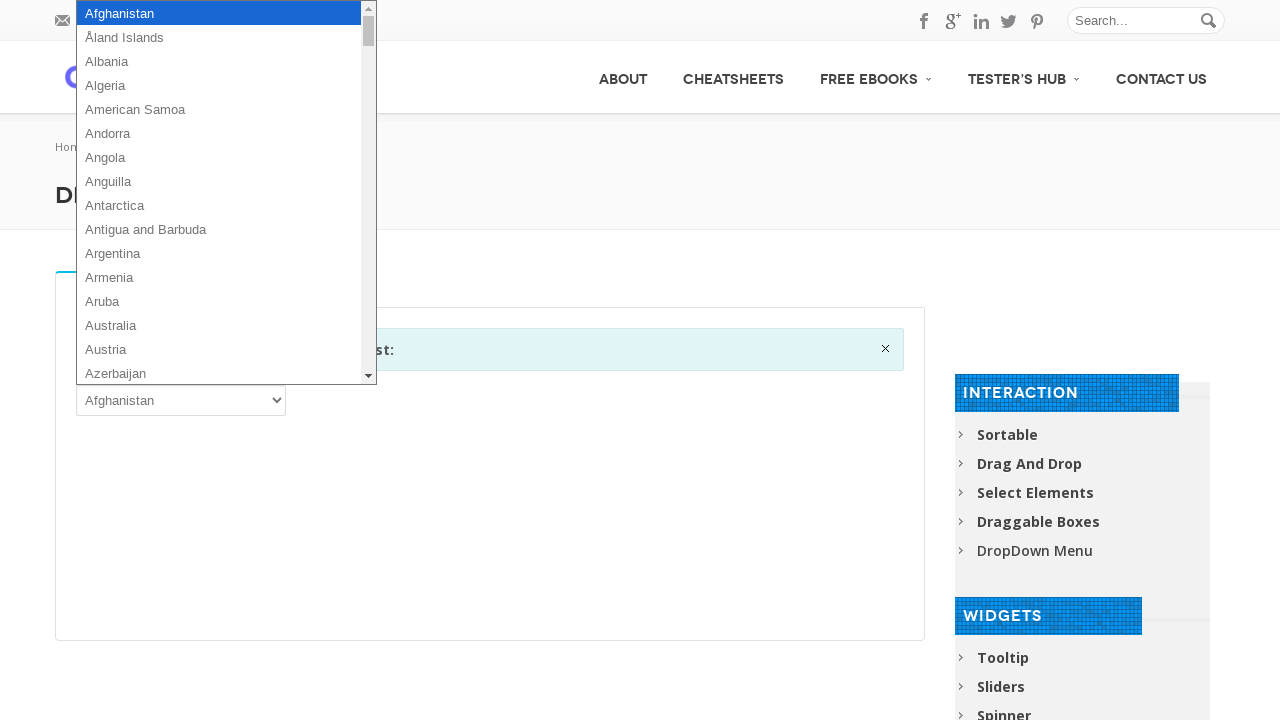